Tests a registration form by filling in first name, last name, and email fields, then submitting the form and verifying the success message is displayed.

Starting URL: http://suninjuly.github.io/registration1.html

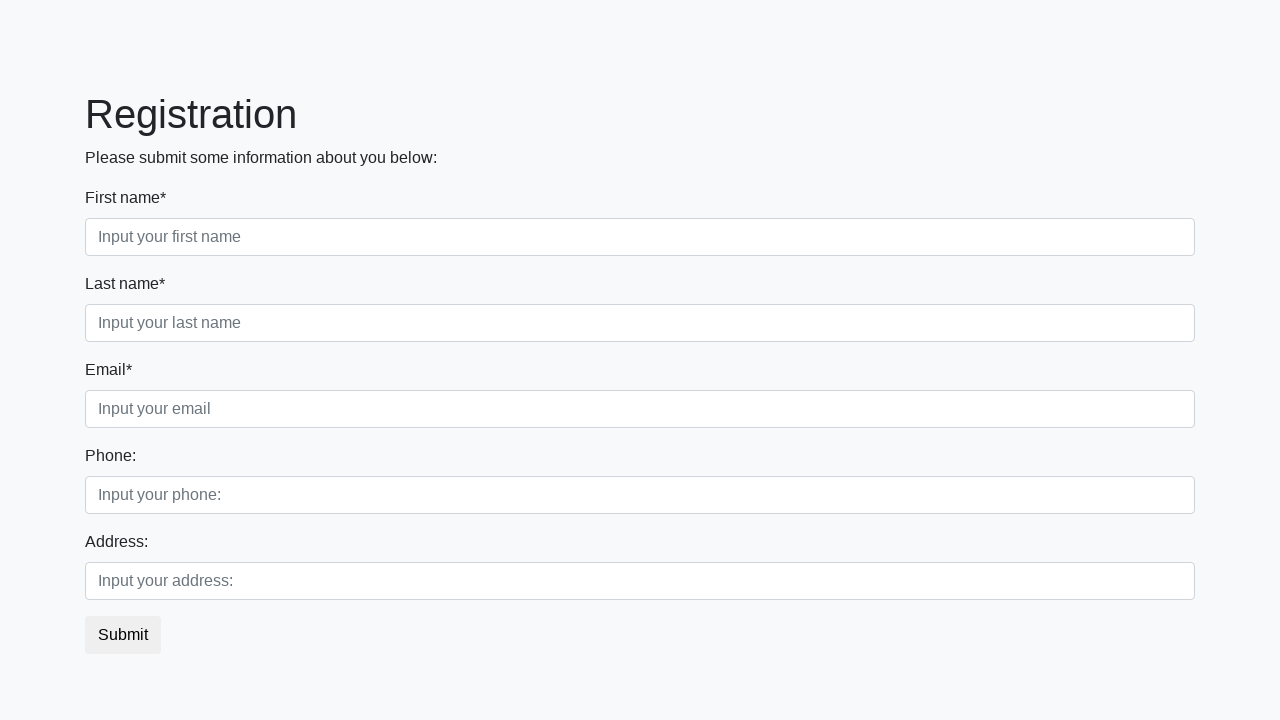

Filled first name field with 'John' on [placeholder="Input your first name"]
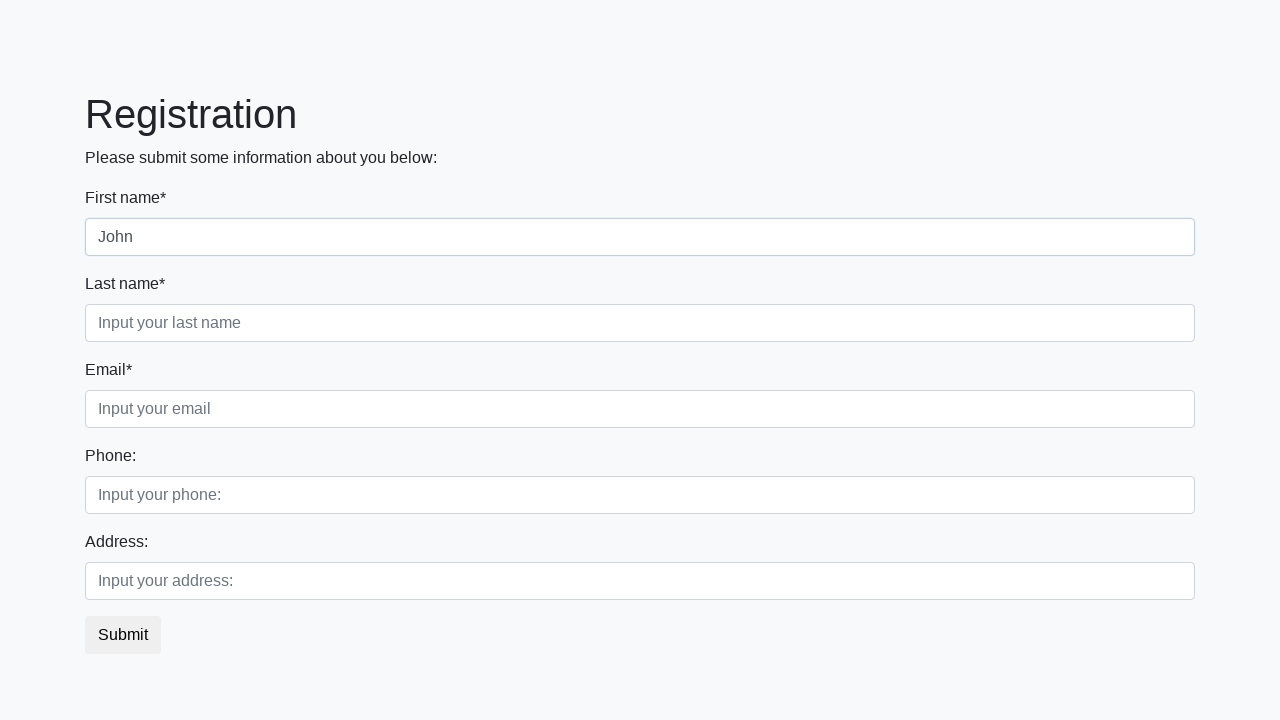

Filled last name field with 'Cena' on [placeholder="Input your last name"]
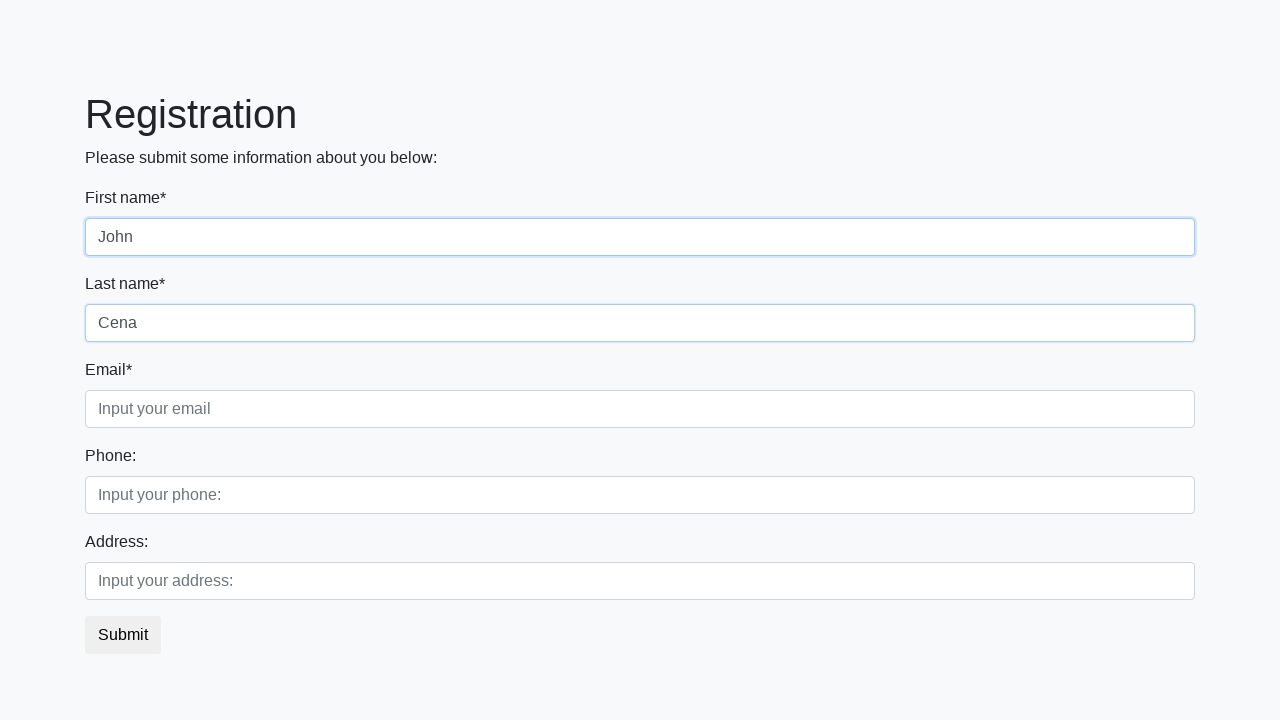

Filled email field with 'kai@example.ru' on [placeholder="Input your email"]
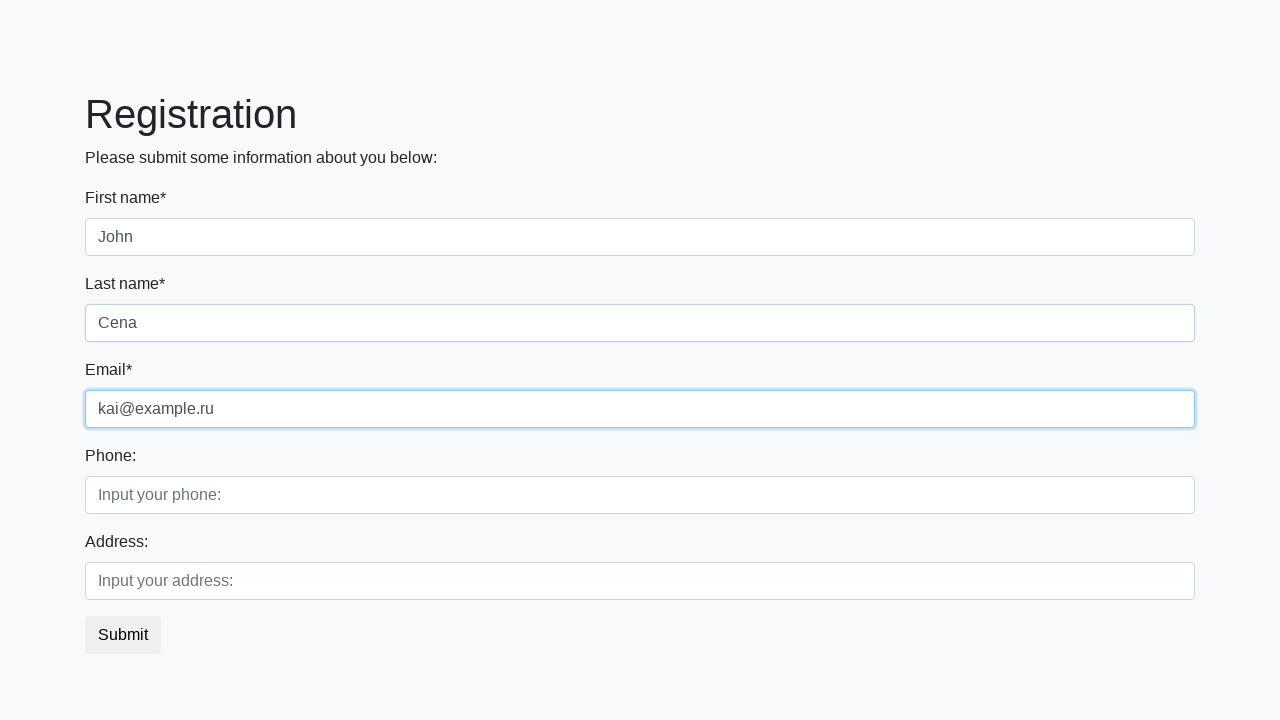

Clicked the submit button at (123, 635) on button.btn
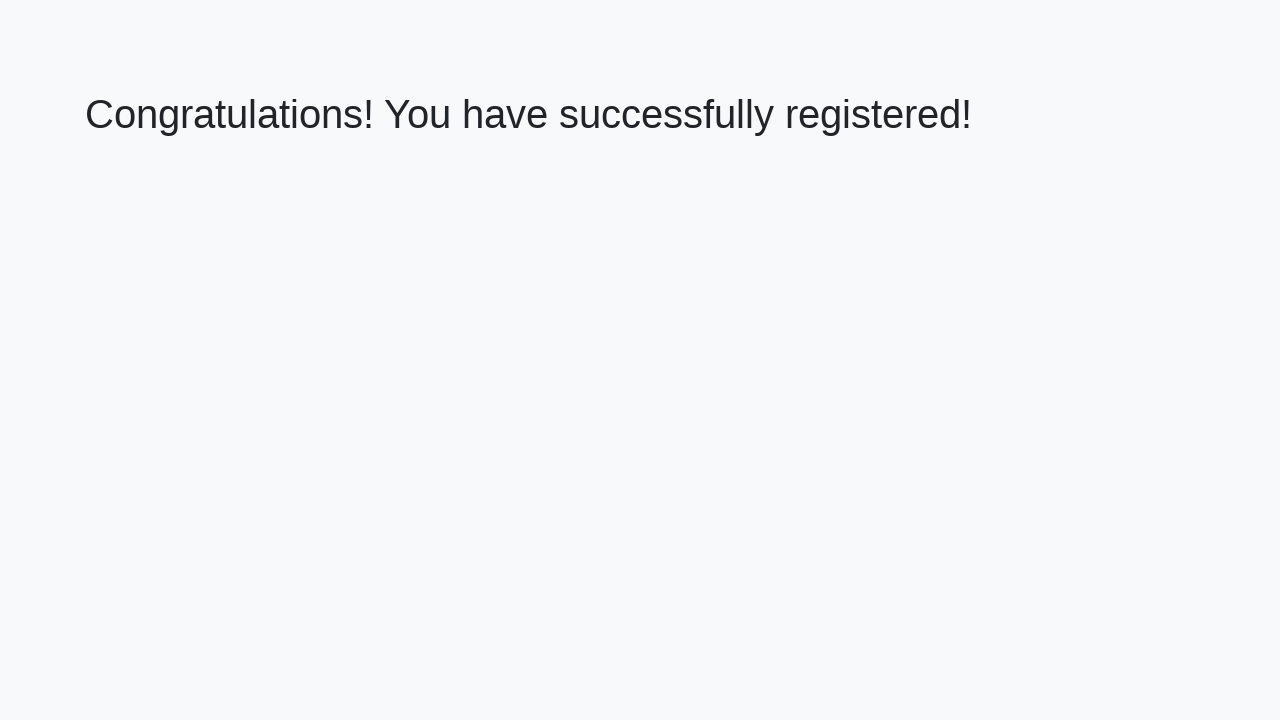

Success message heading loaded
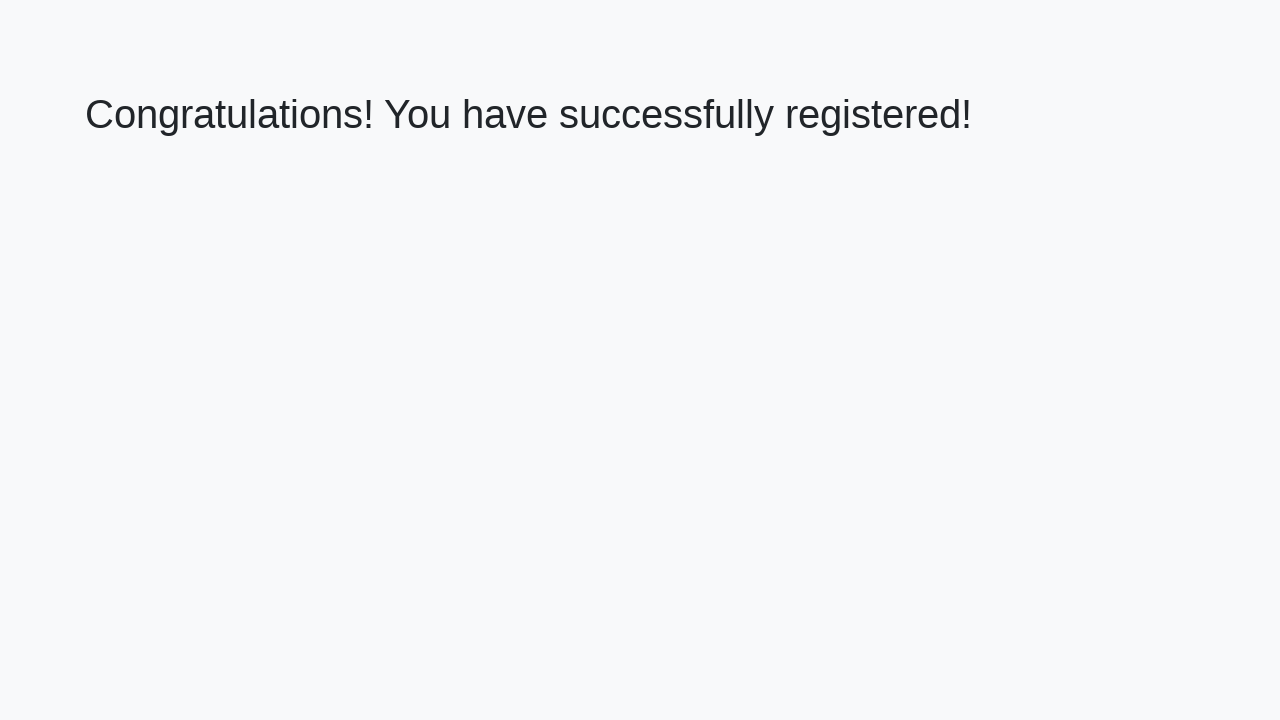

Retrieved success message text
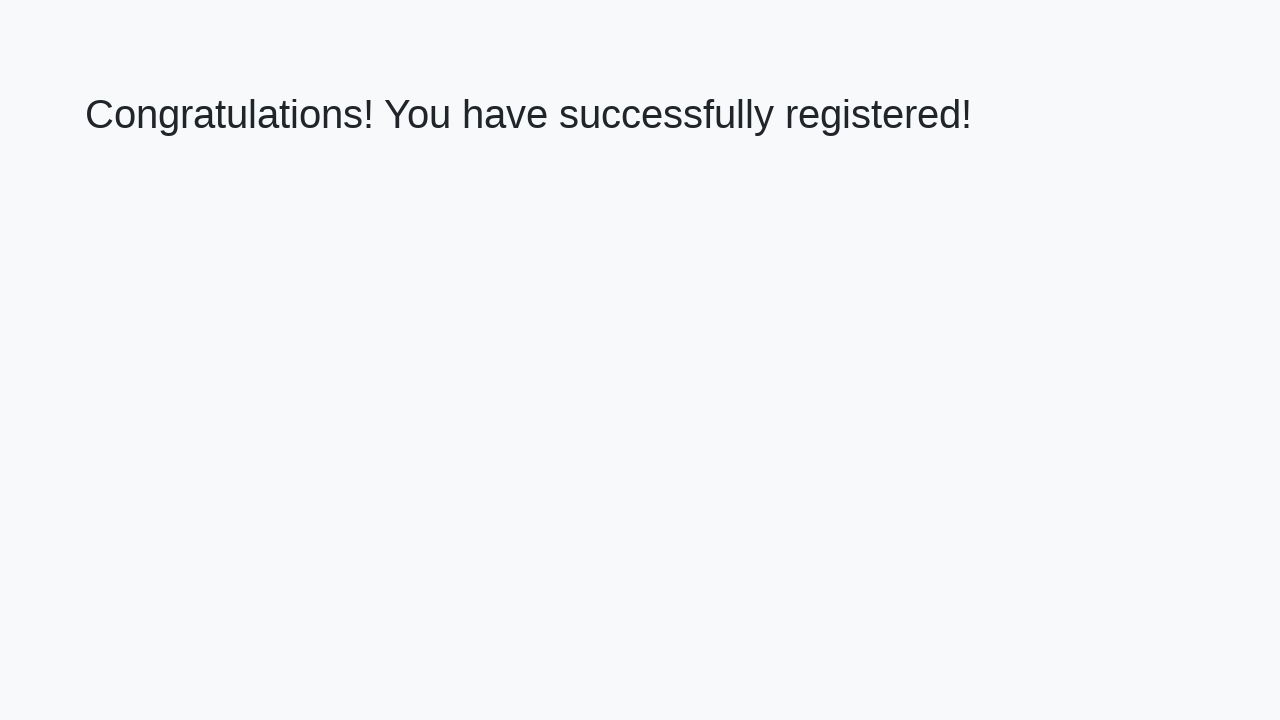

Verified success message matches expected text
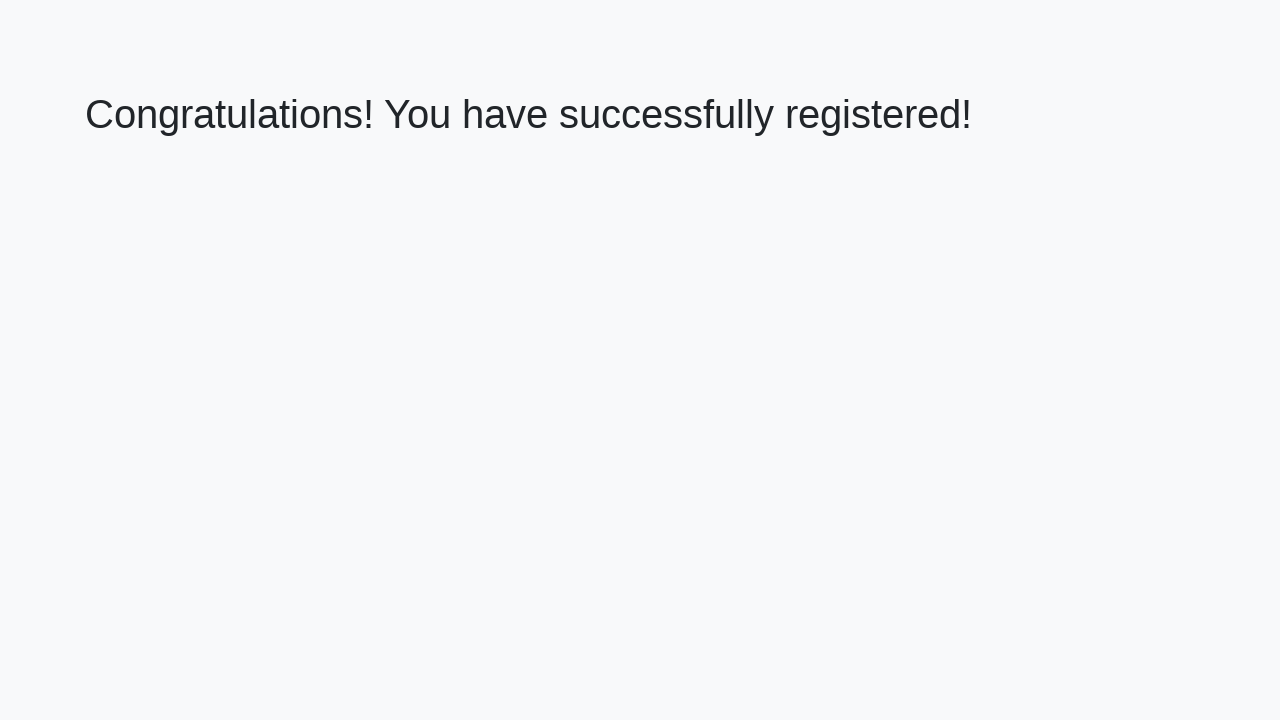

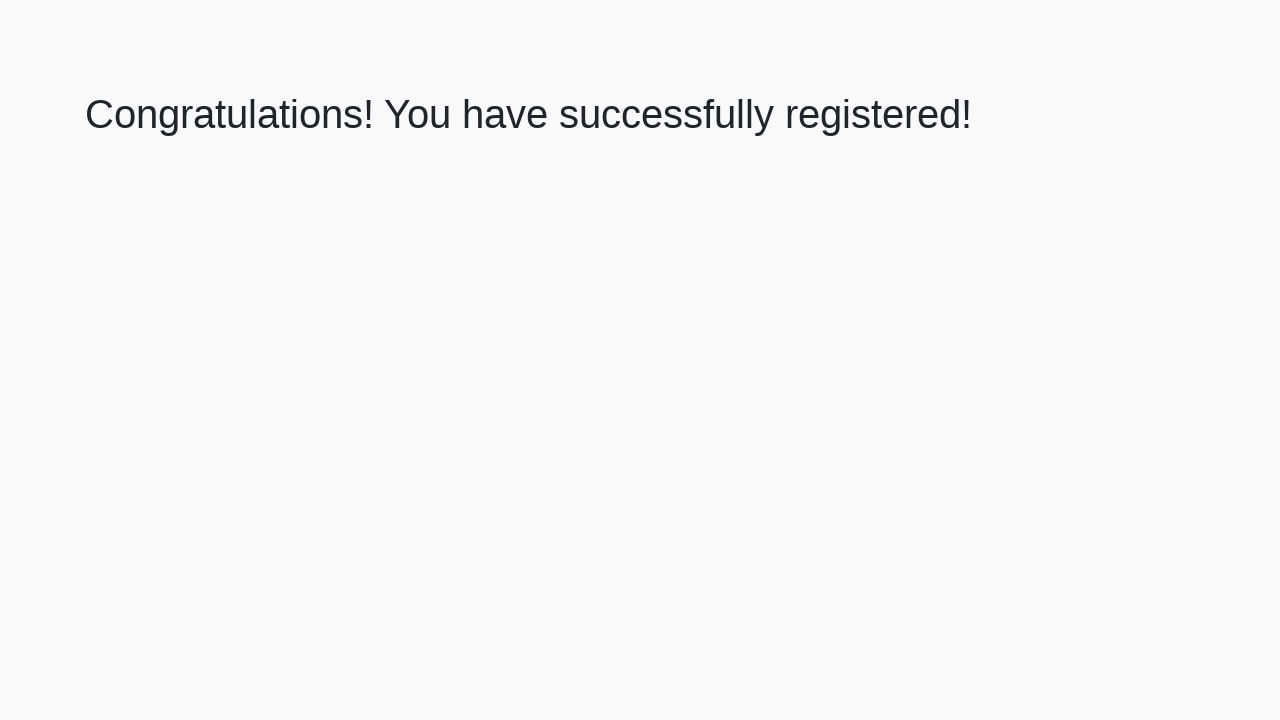